Tests browser navigation methods by navigating to Flipkart, then using back and forward navigation buttons

Starting URL: https://www.flipkart.com

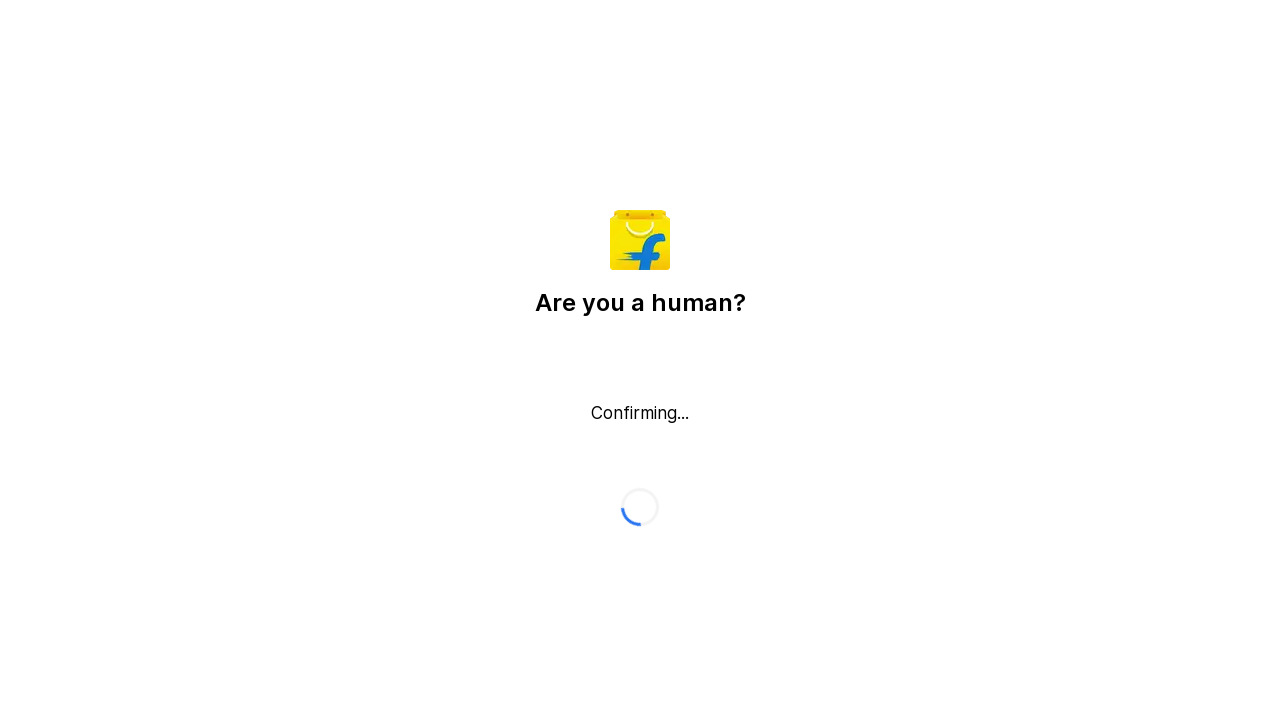

Navigated back using browser back button
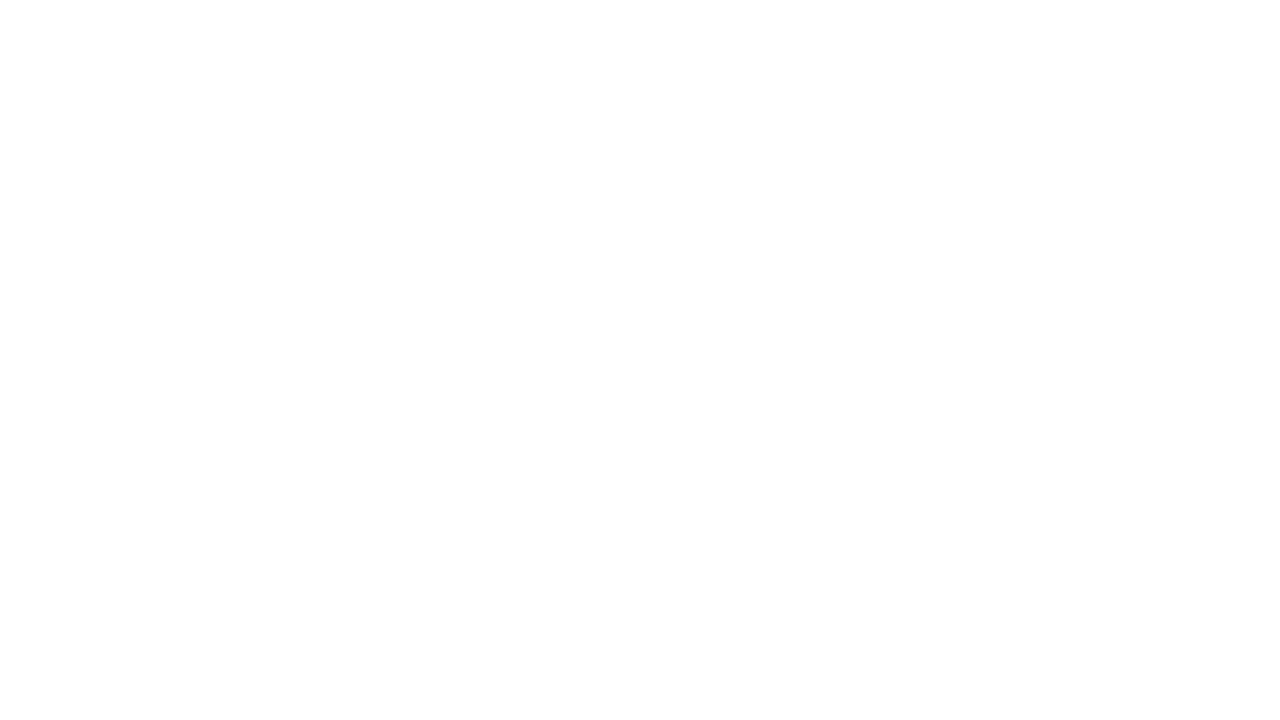

Navigated forward using browser forward button
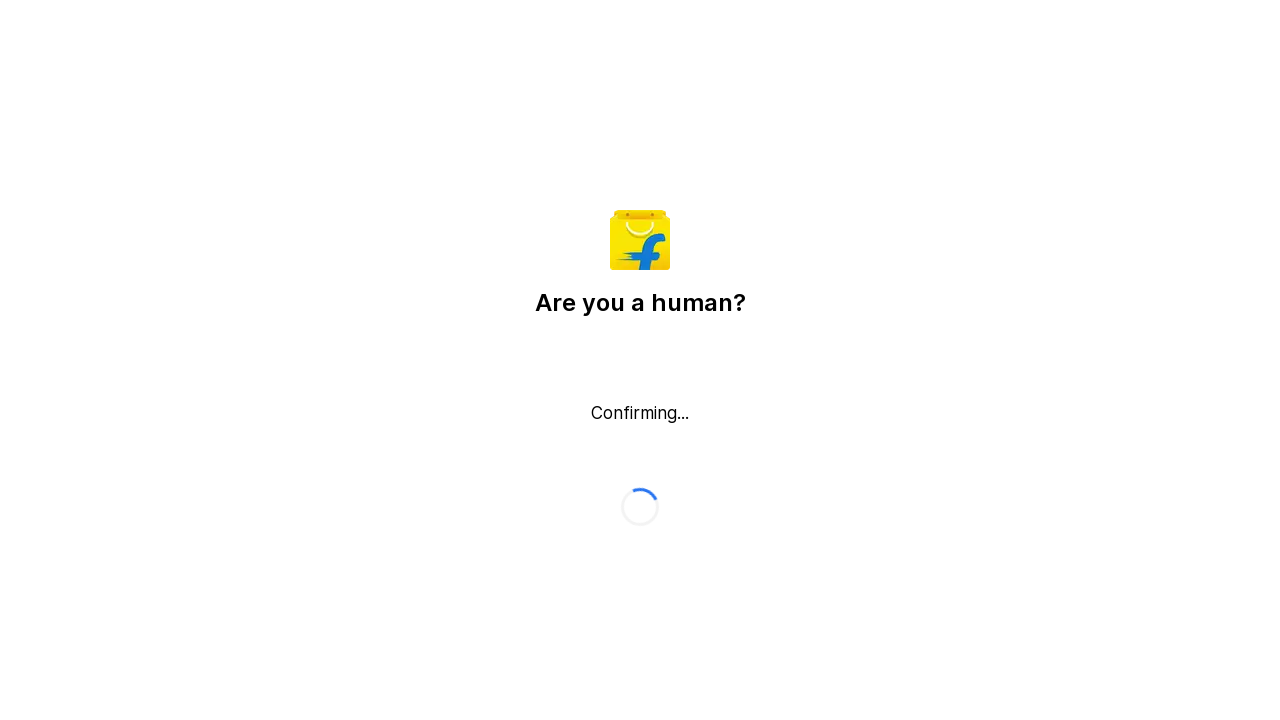

Navigated forward again using browser forward button
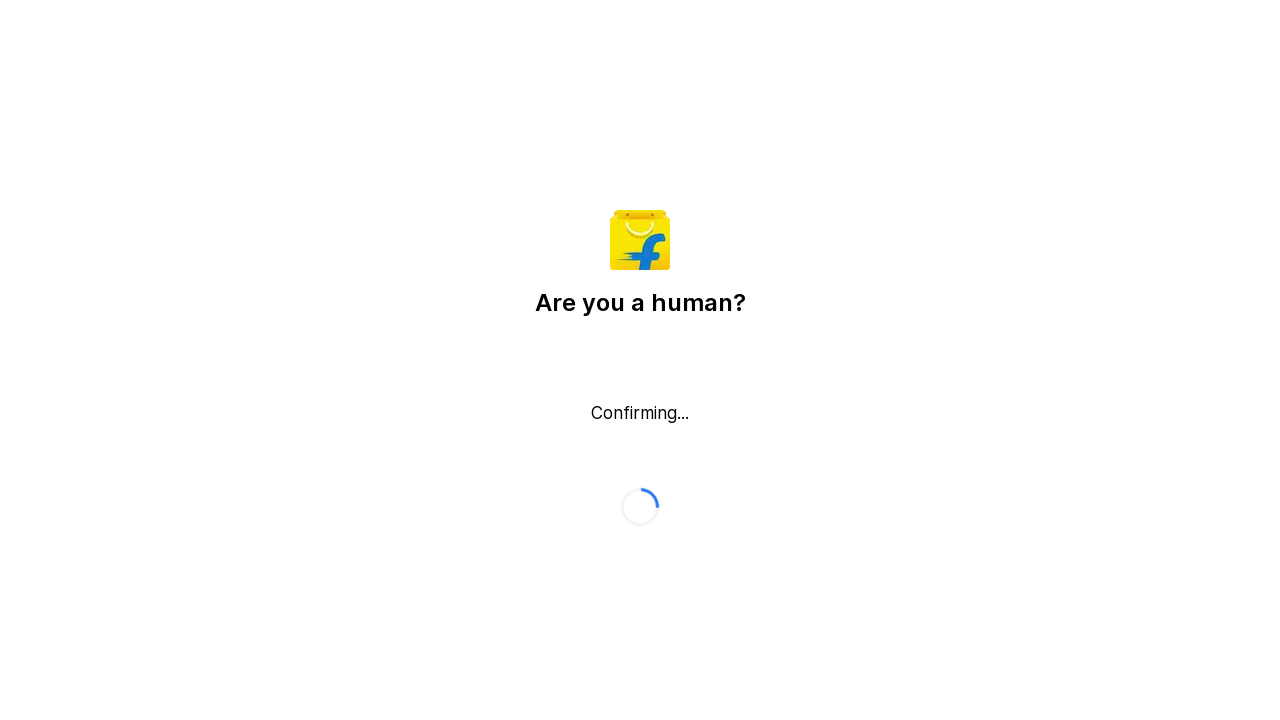

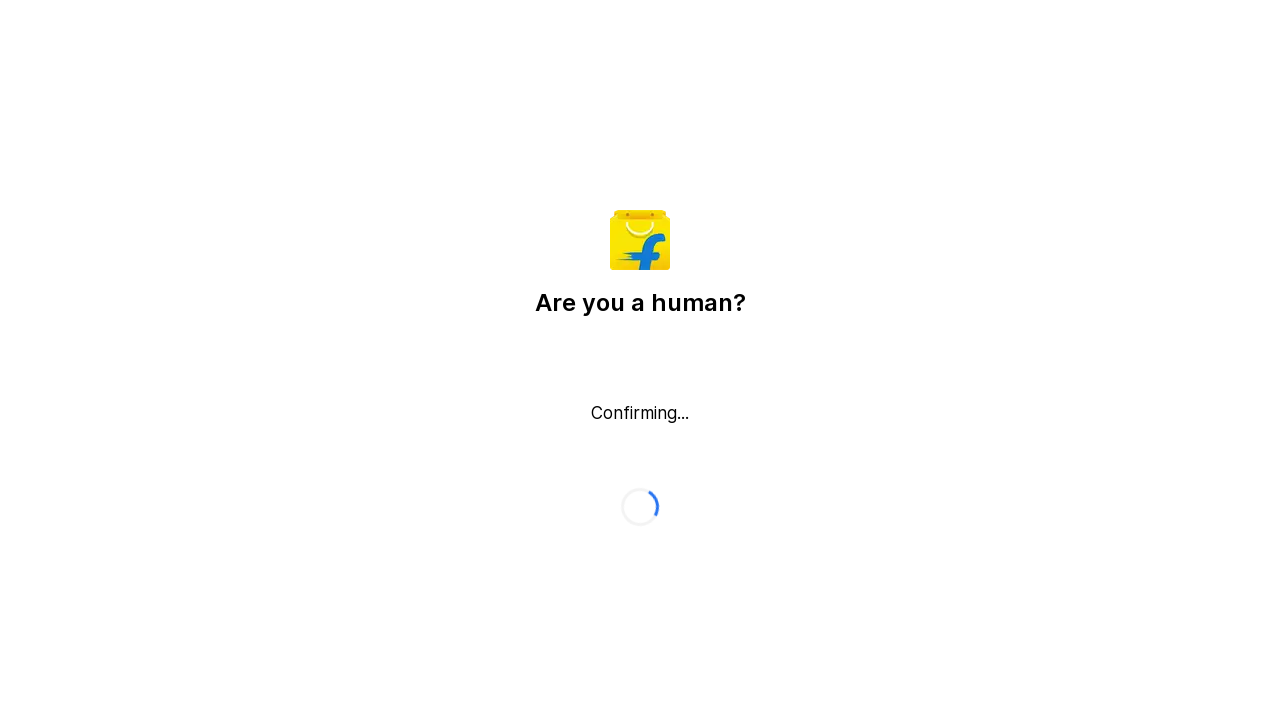